Navigates to the Todo app home page and verifies the page loads by checking the title

Starting URL: https://todoapp-f9fc0.web.app/home

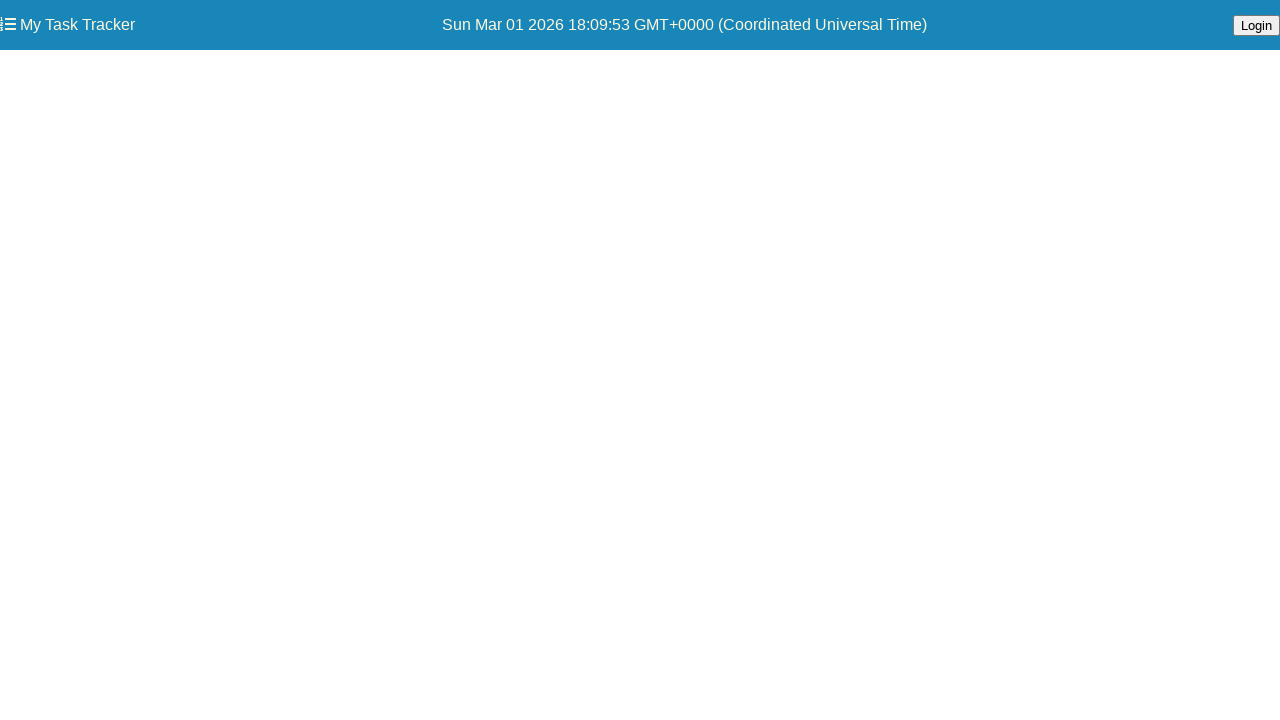

Navigated to Todo app home page
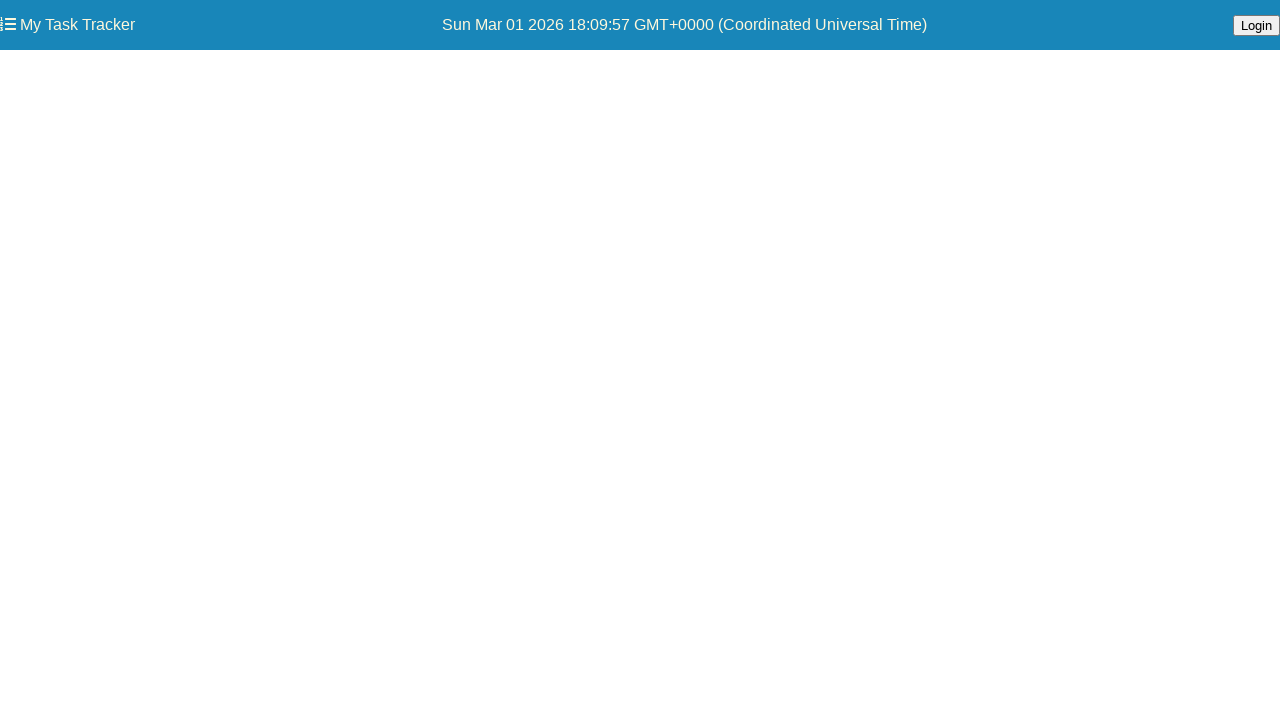

Page loaded with domcontentloaded state
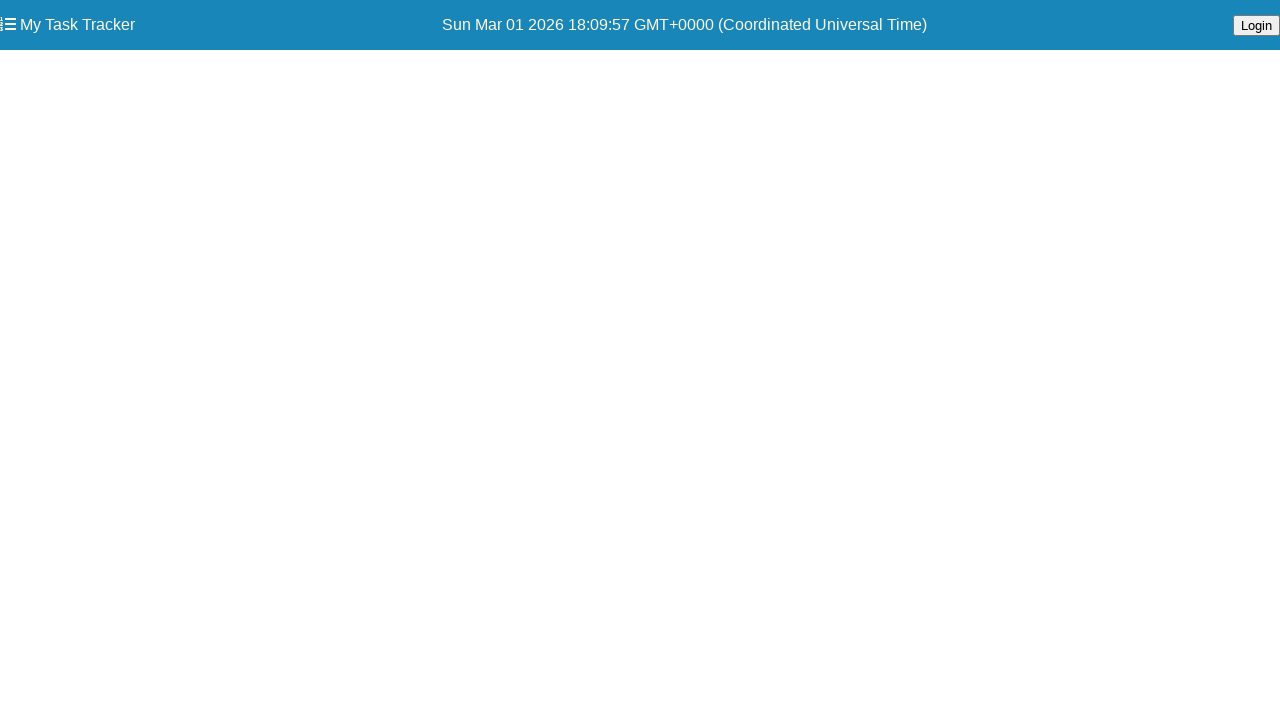

Retrieved page title
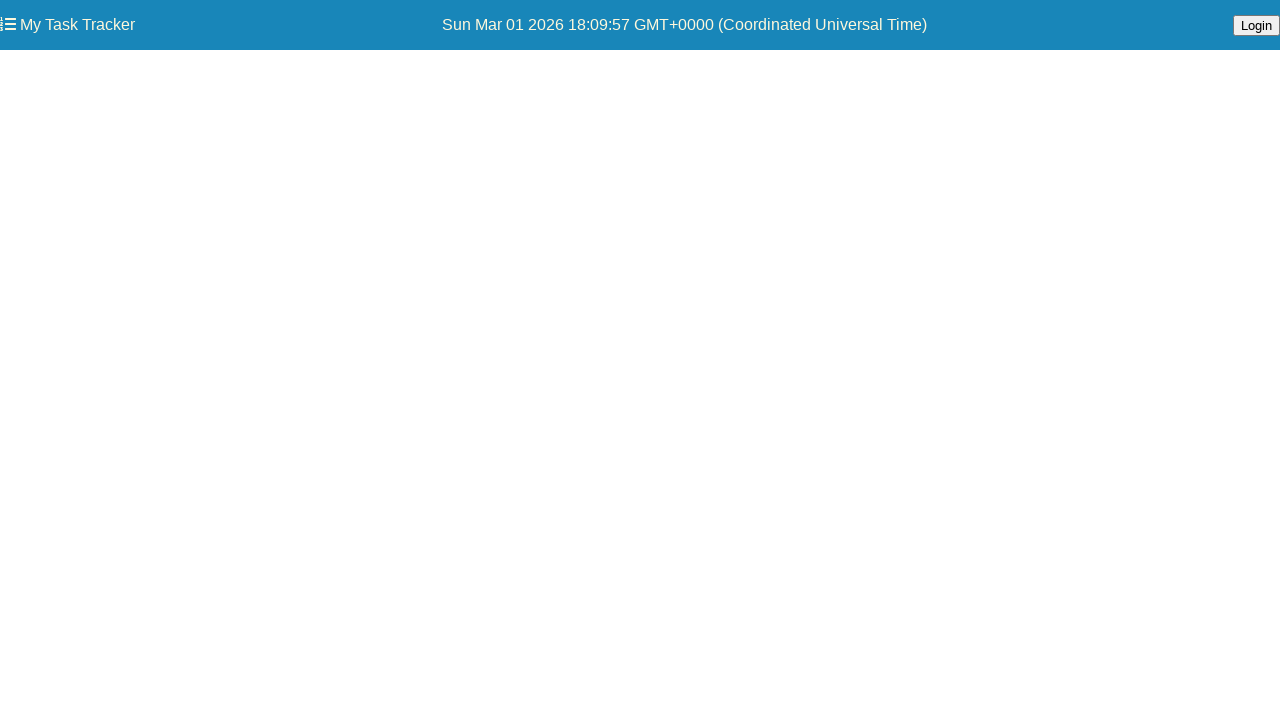

Verified page title is not empty
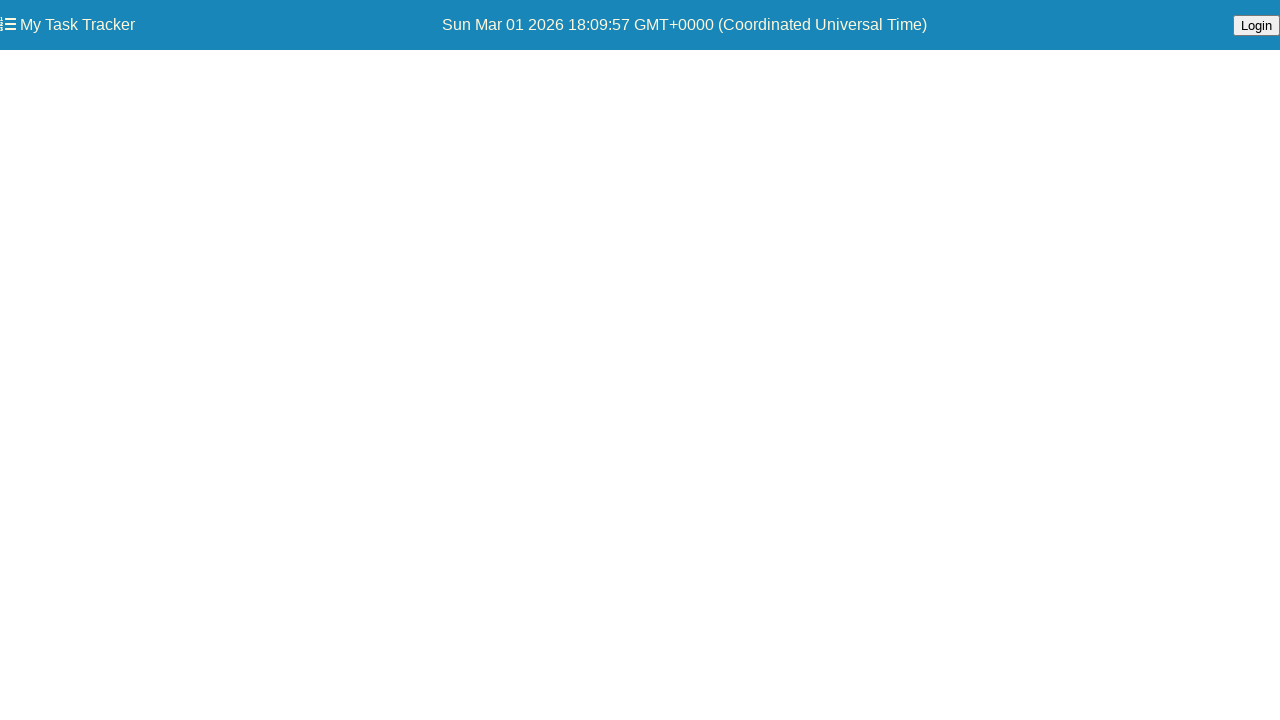

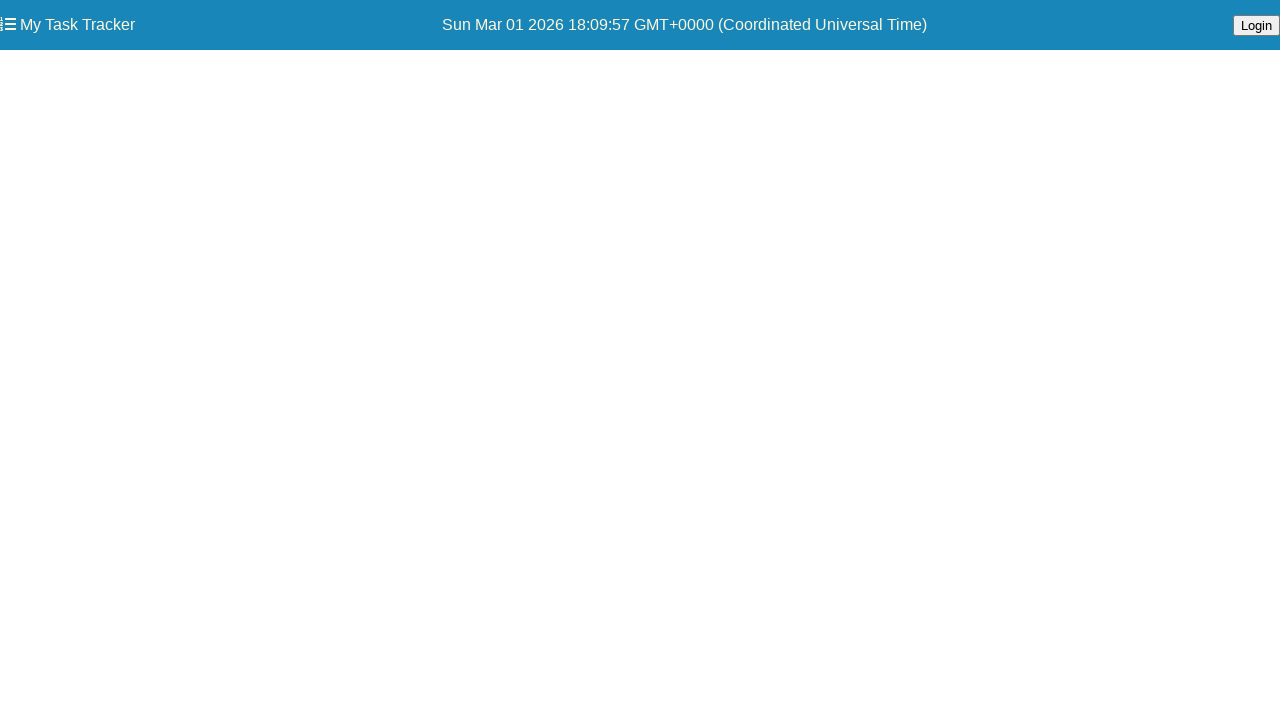